Tests the search functionality on irasutoya.com (Japanese illustration website) by entering a search keyword and clicking the search button.

Starting URL: https://www.irasutoya.com/

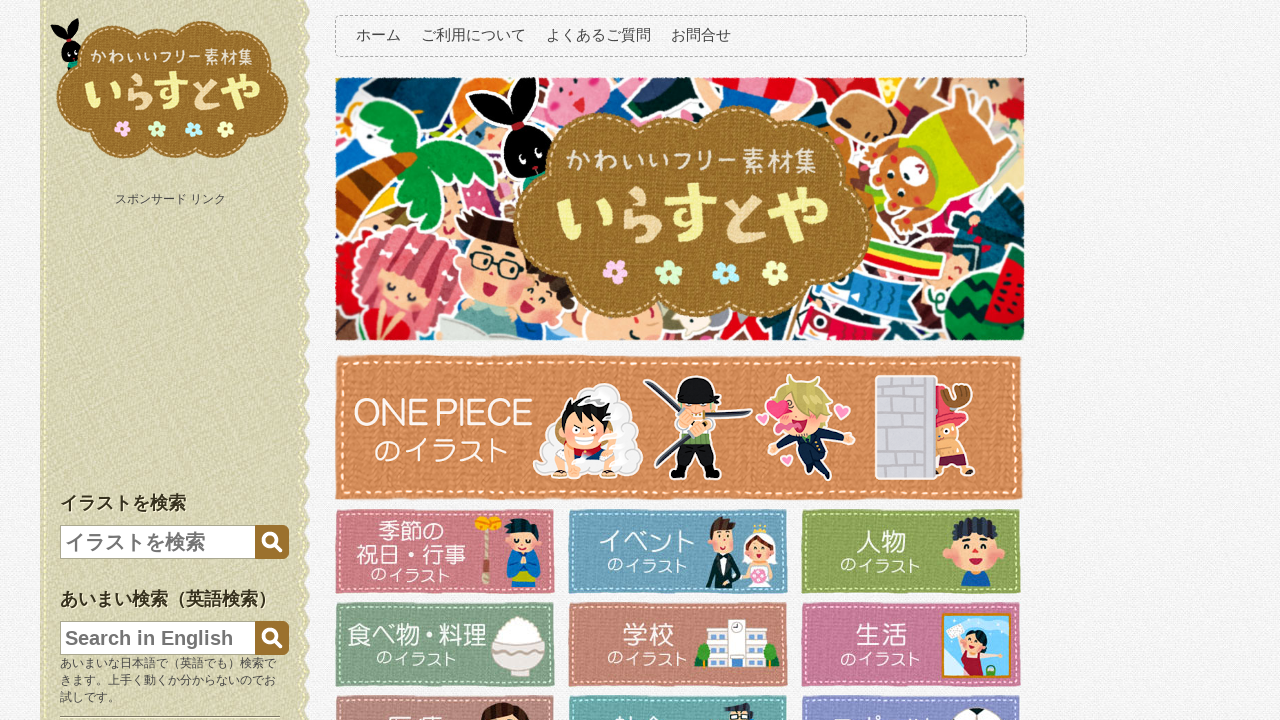

Filled search field with keyword 'ロケット' (rocket) on input[name='q']
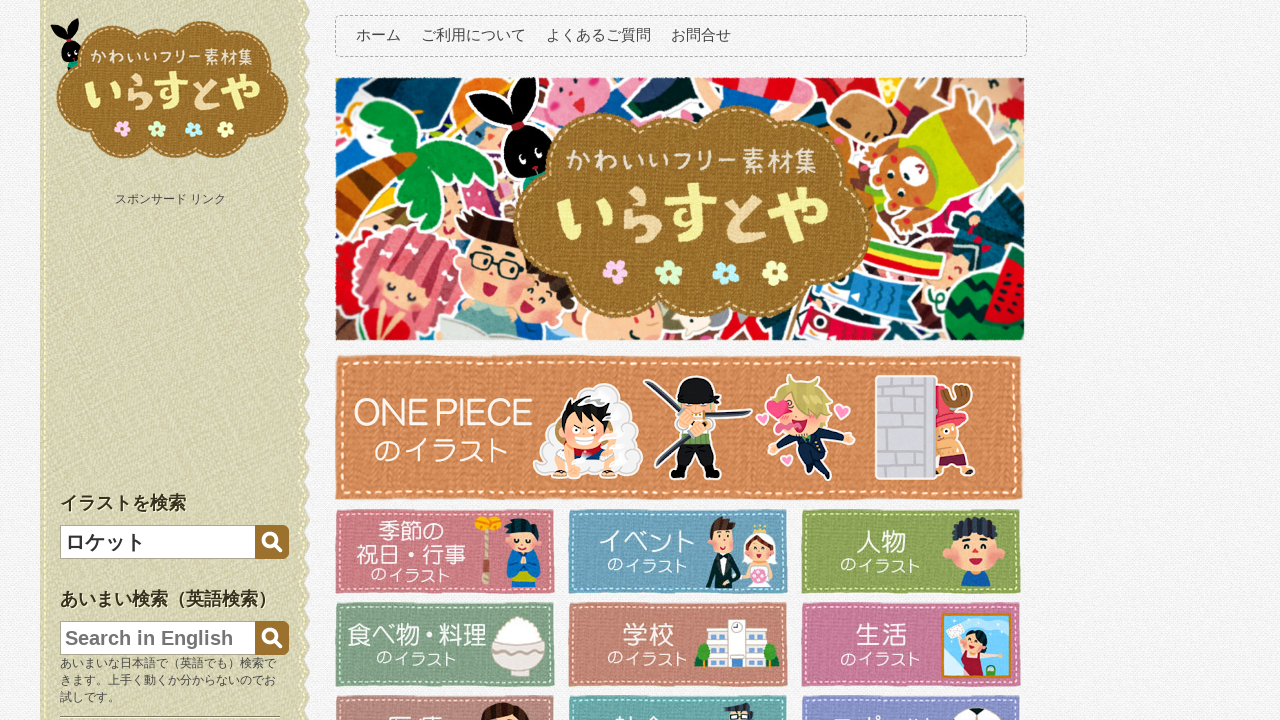

Clicked search button to perform search at (272, 542) on #searchBtn
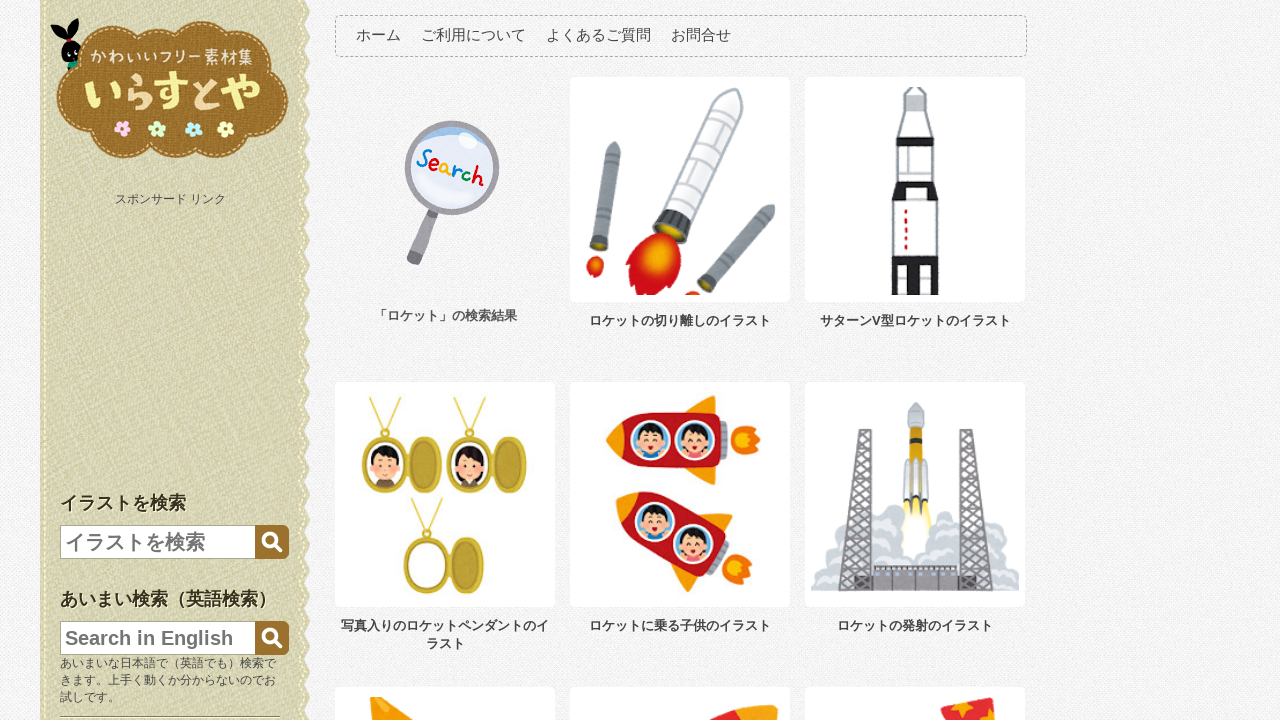

Search results page loaded successfully
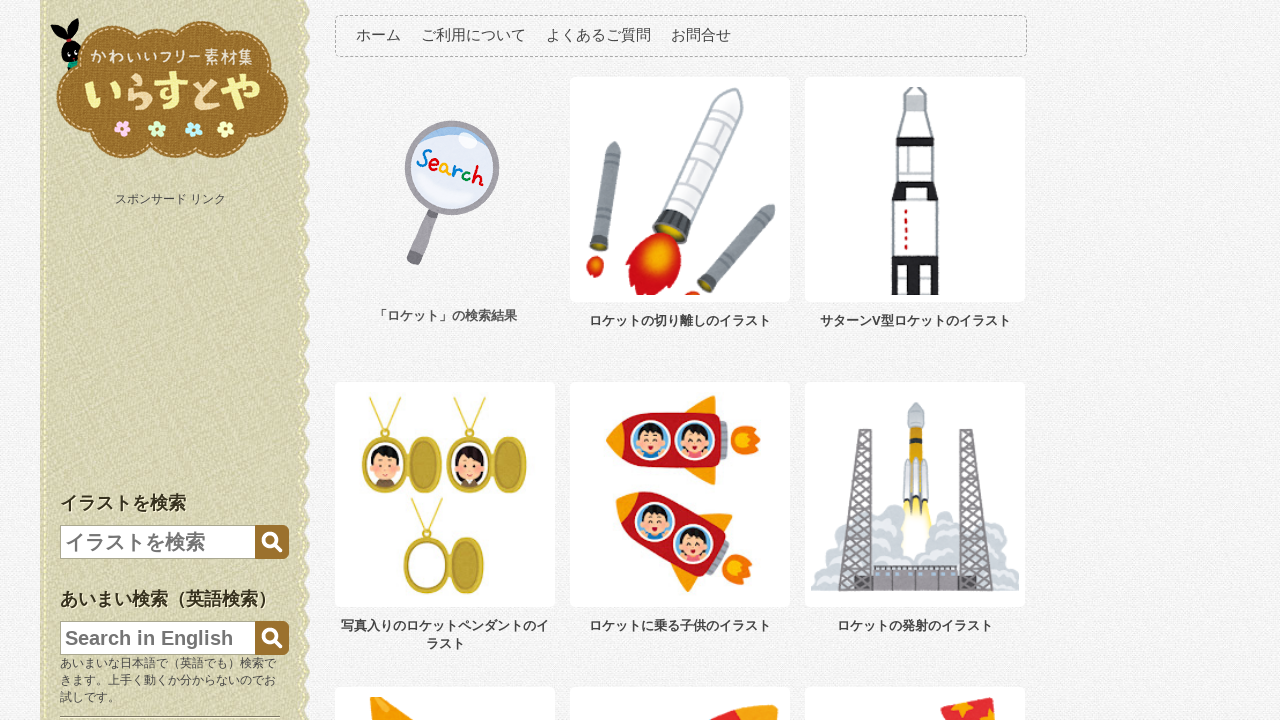

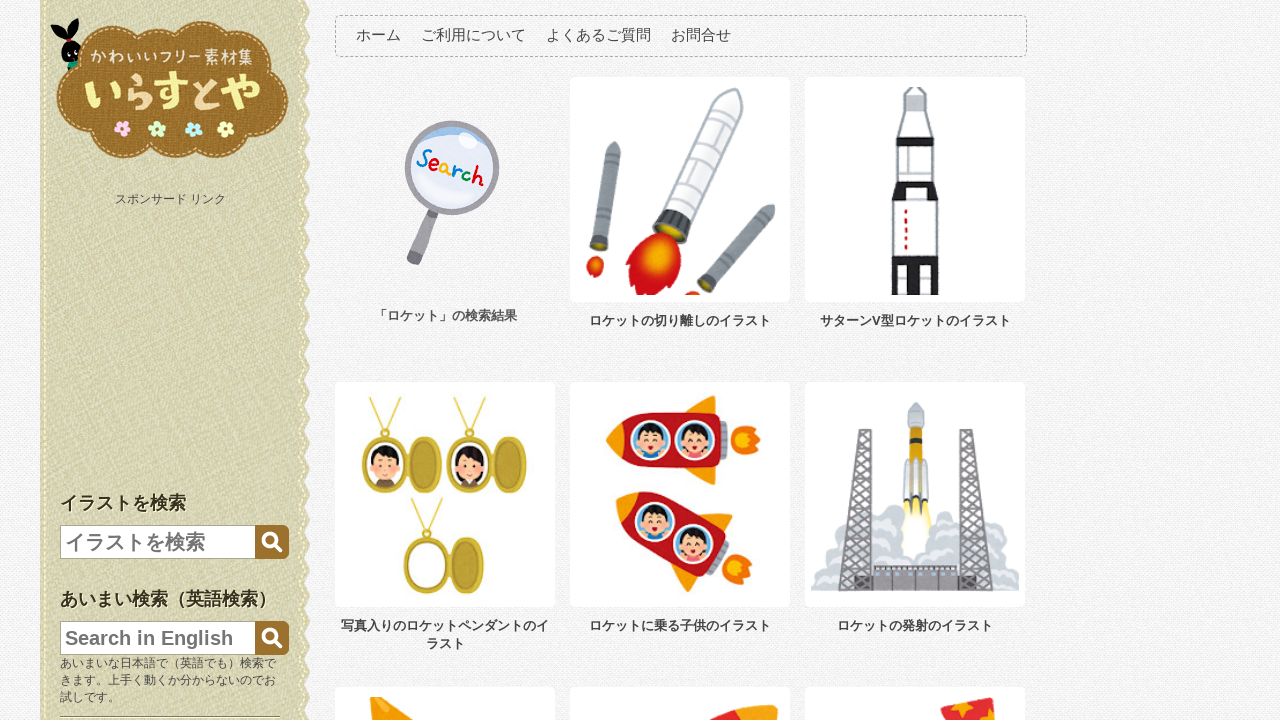